Tests basic page navigation commands by navigating between YouTube and Guru99, then using back, forward, and refresh browser controls

Starting URL: https://www.youtube.com/

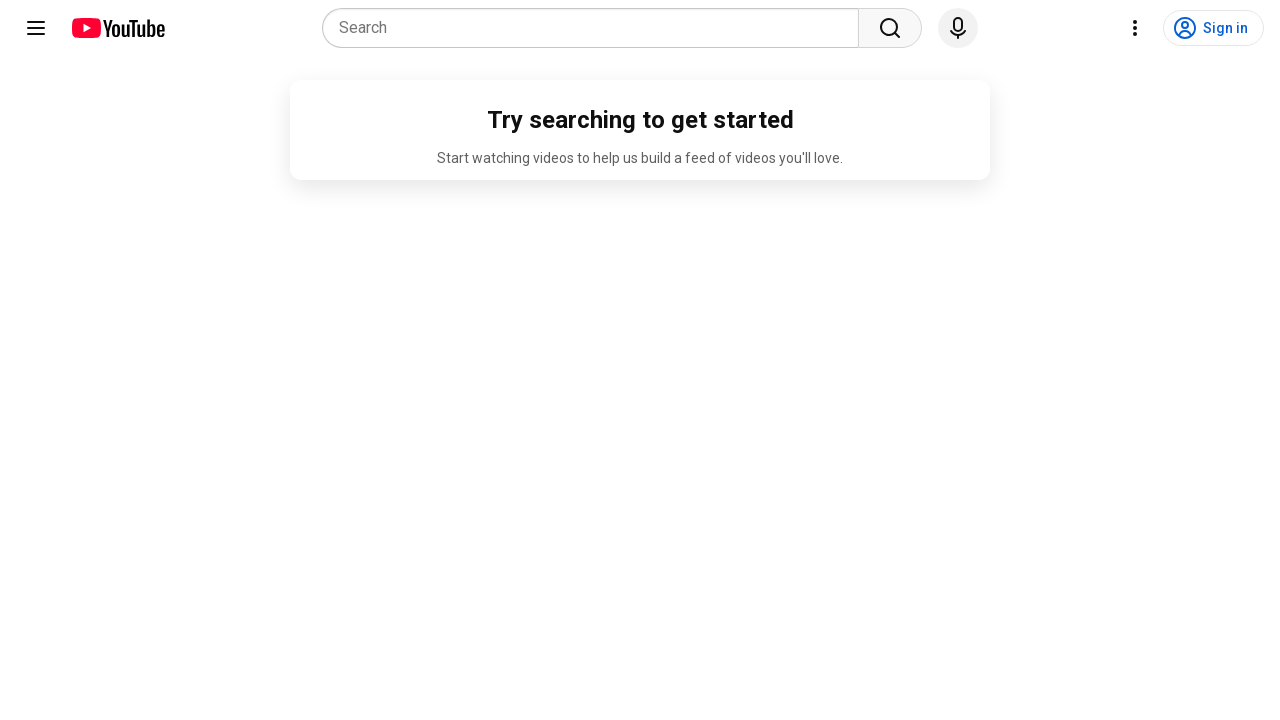

Navigated to Guru99 demo page at https://demo.guru99.com/v4/
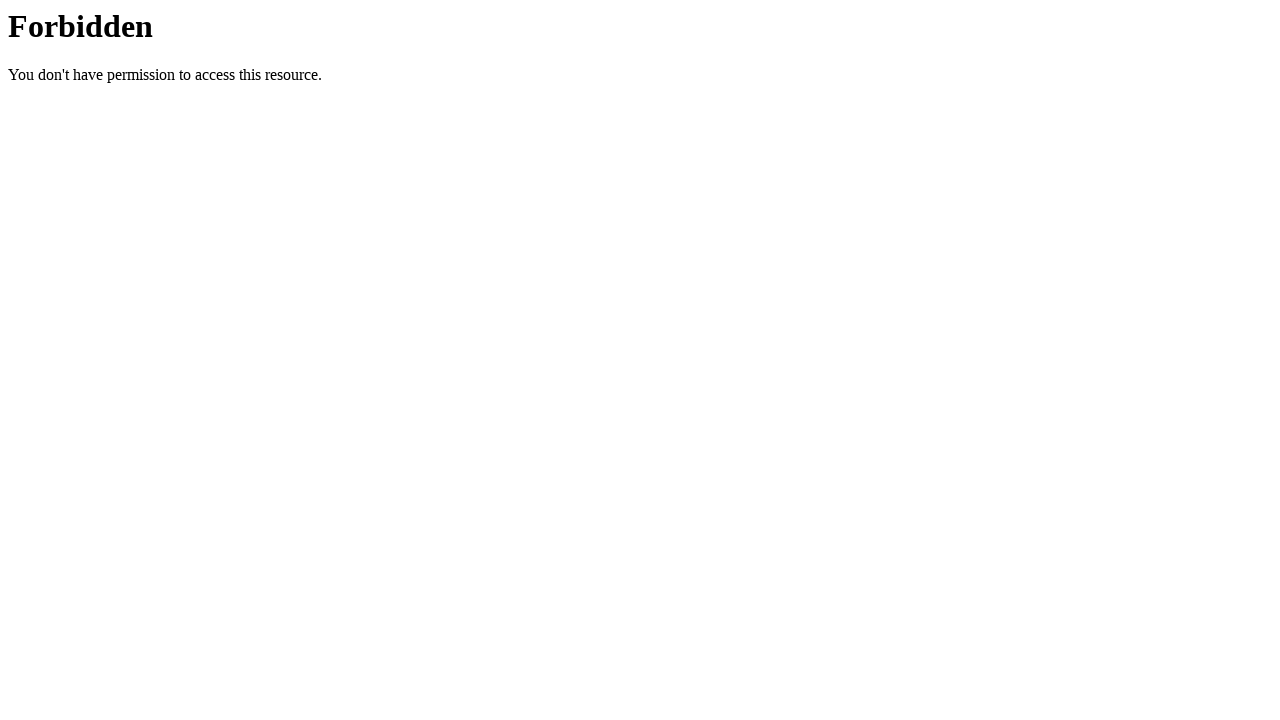

Navigated back to YouTube using browser back button
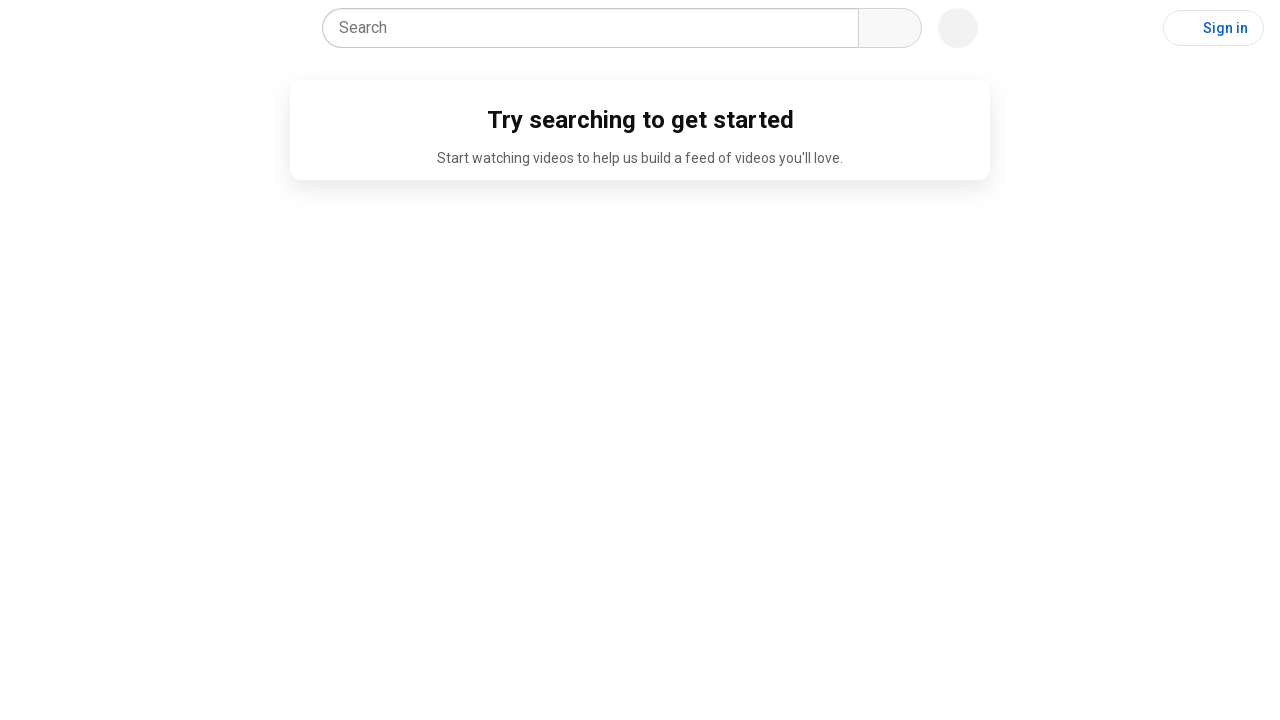

Navigated forward to Guru99 page using browser forward button
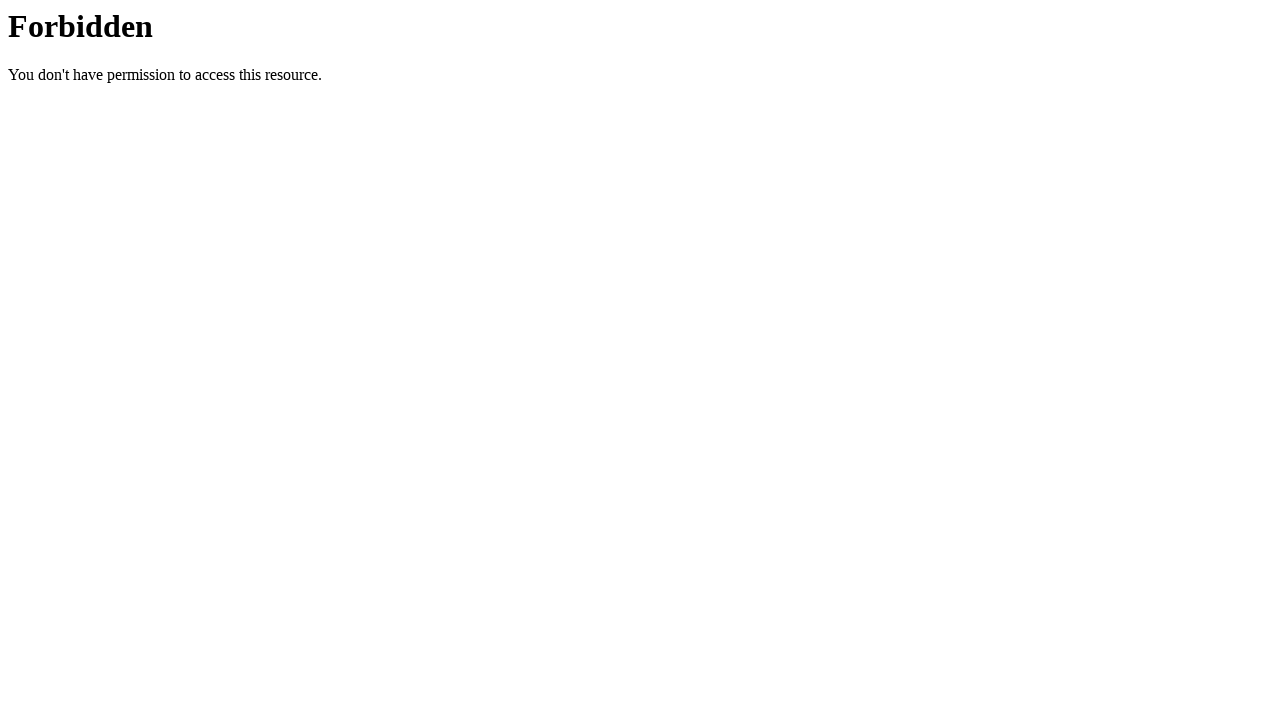

Refreshed the current Guru99 page
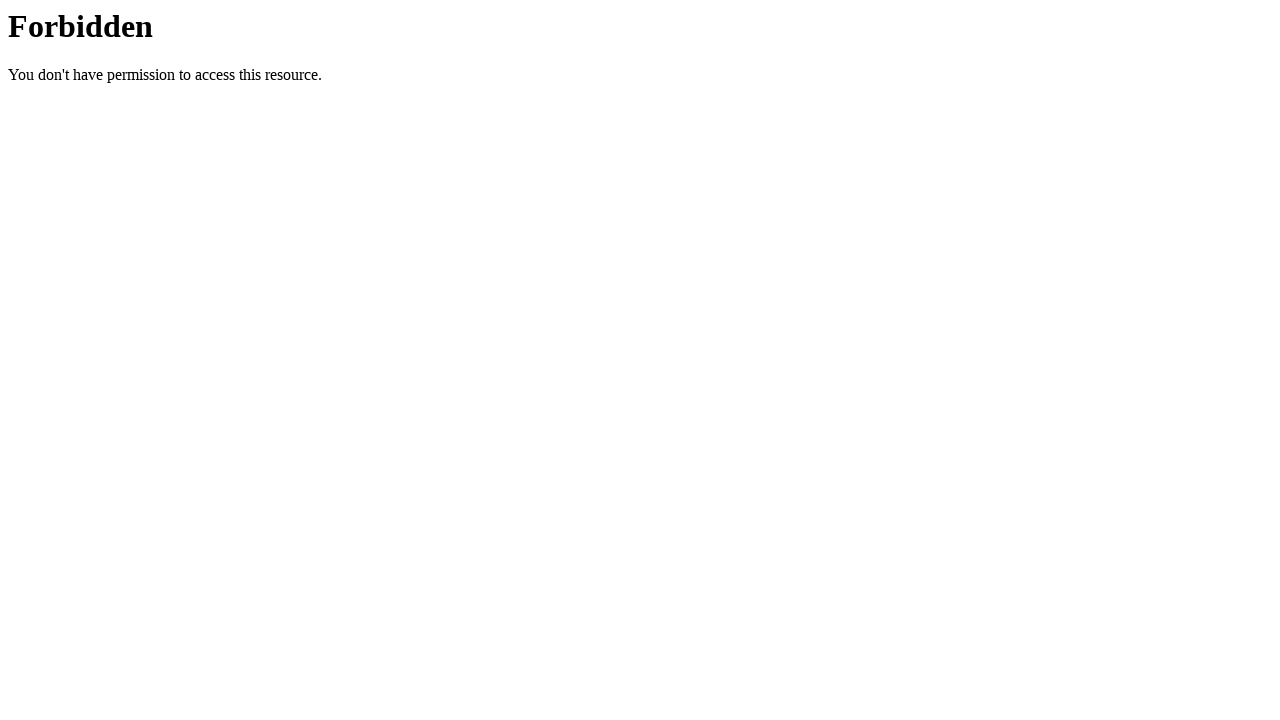

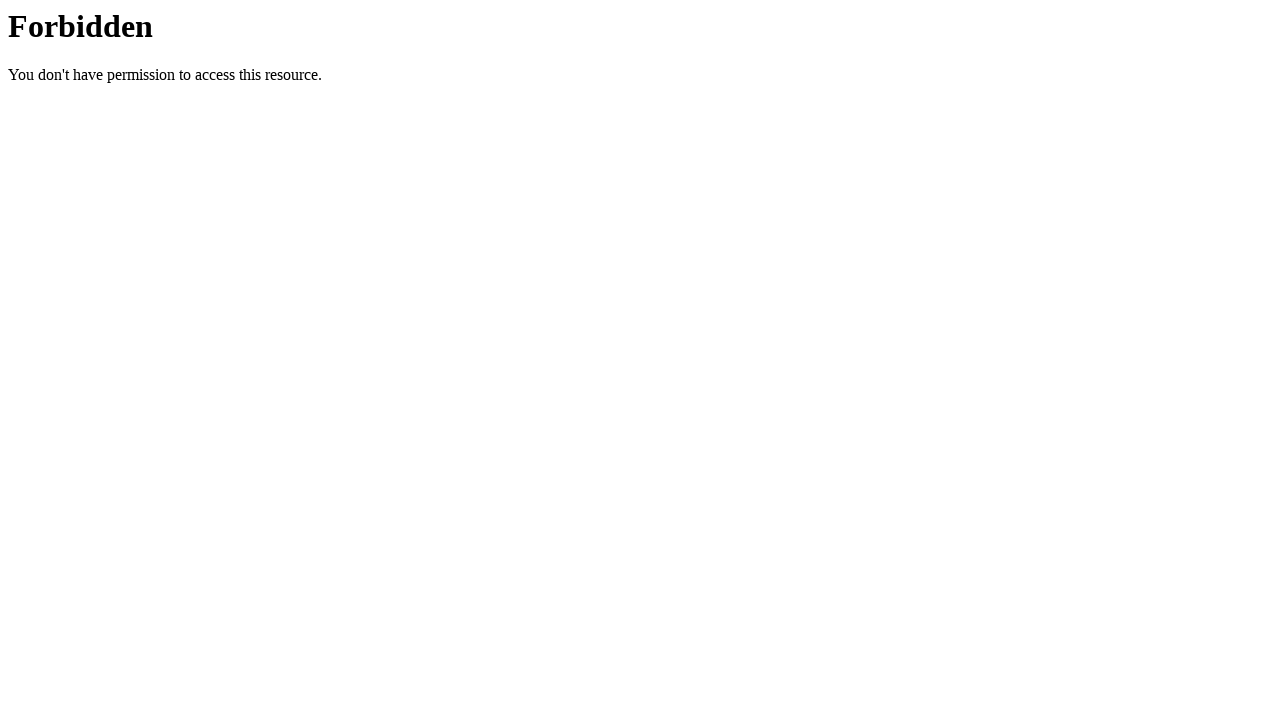